Tests the TodoMVC completed filter by adding two tasks, marking one as completed, clicking the Completed filter, and verifying only the completed item is displayed.

Starting URL: https://demo.playwright.dev/todomvc/#/

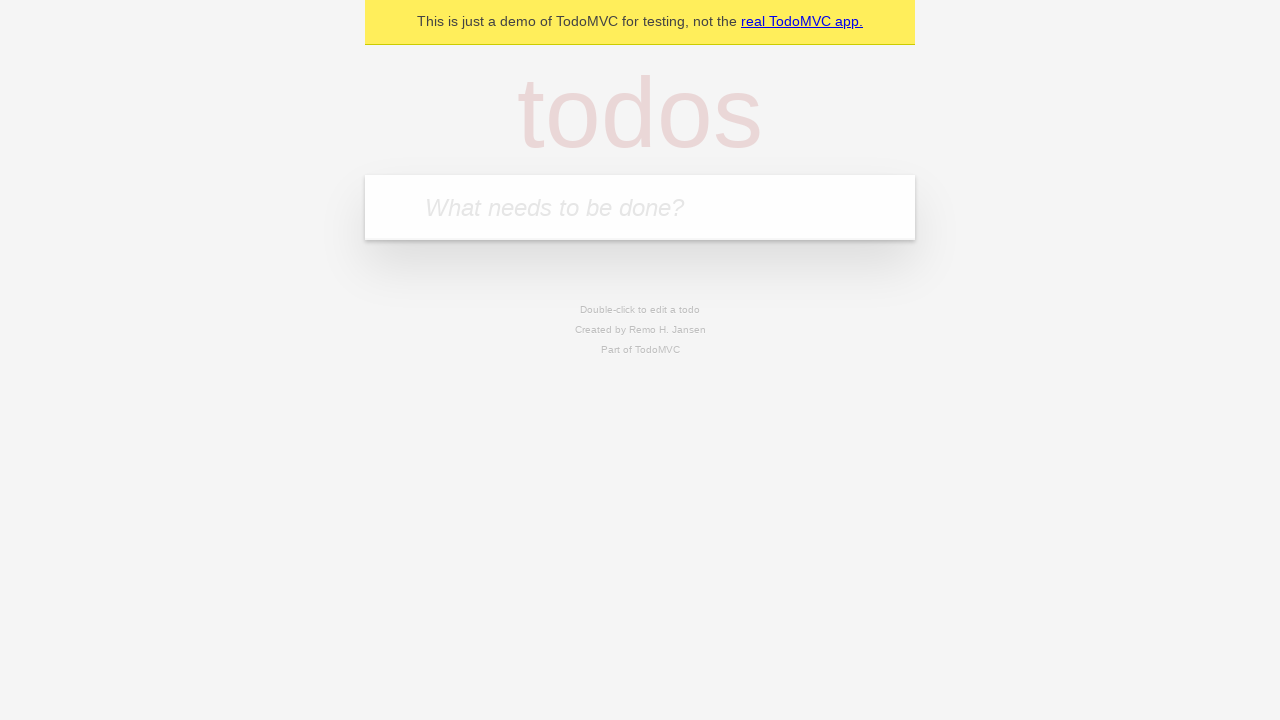

Filled new todo input with 'Task 1' on input.new-todo
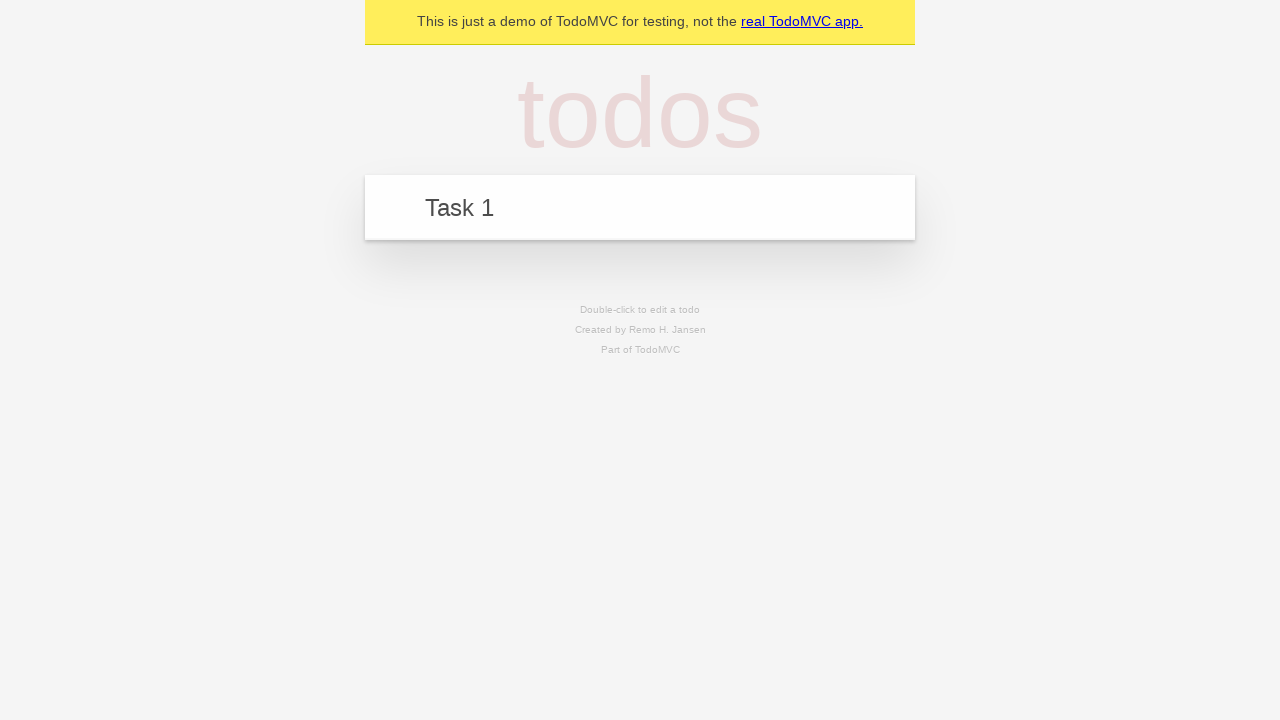

Pressed Enter to add first todo item on input.new-todo
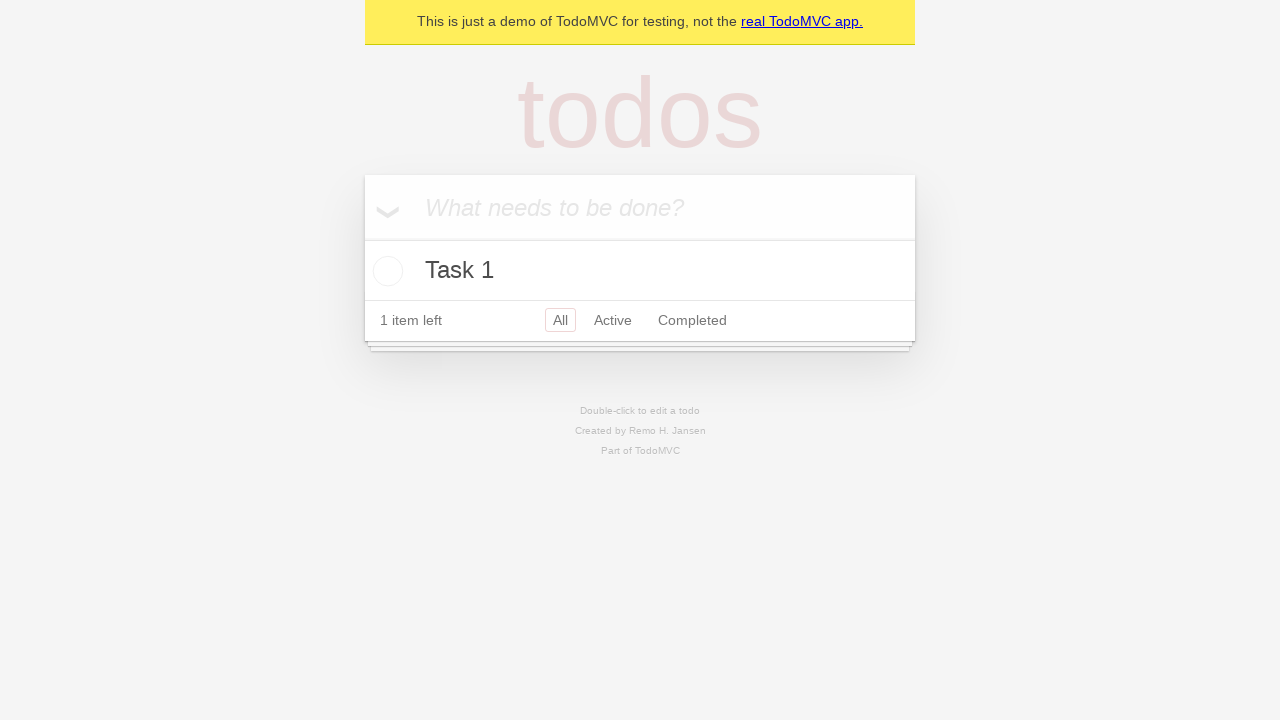

Filled new todo input with 'Task 2' on input.new-todo
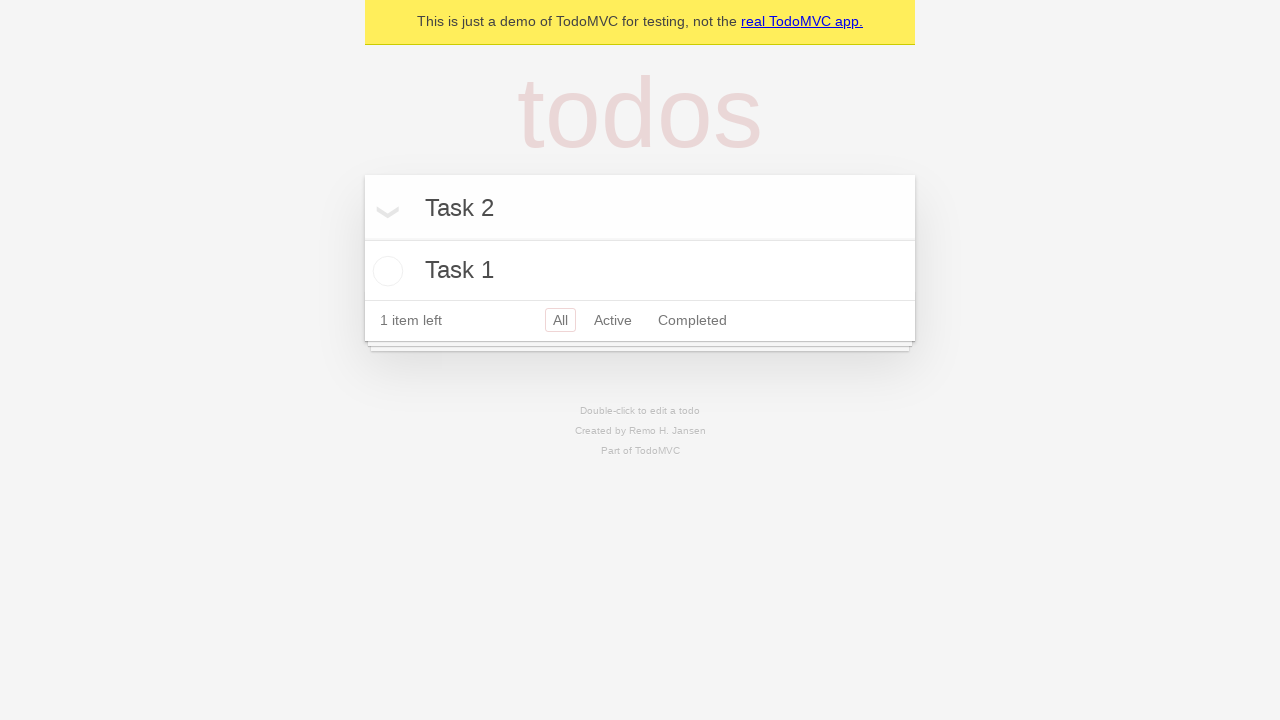

Pressed Enter to add second todo item on input.new-todo
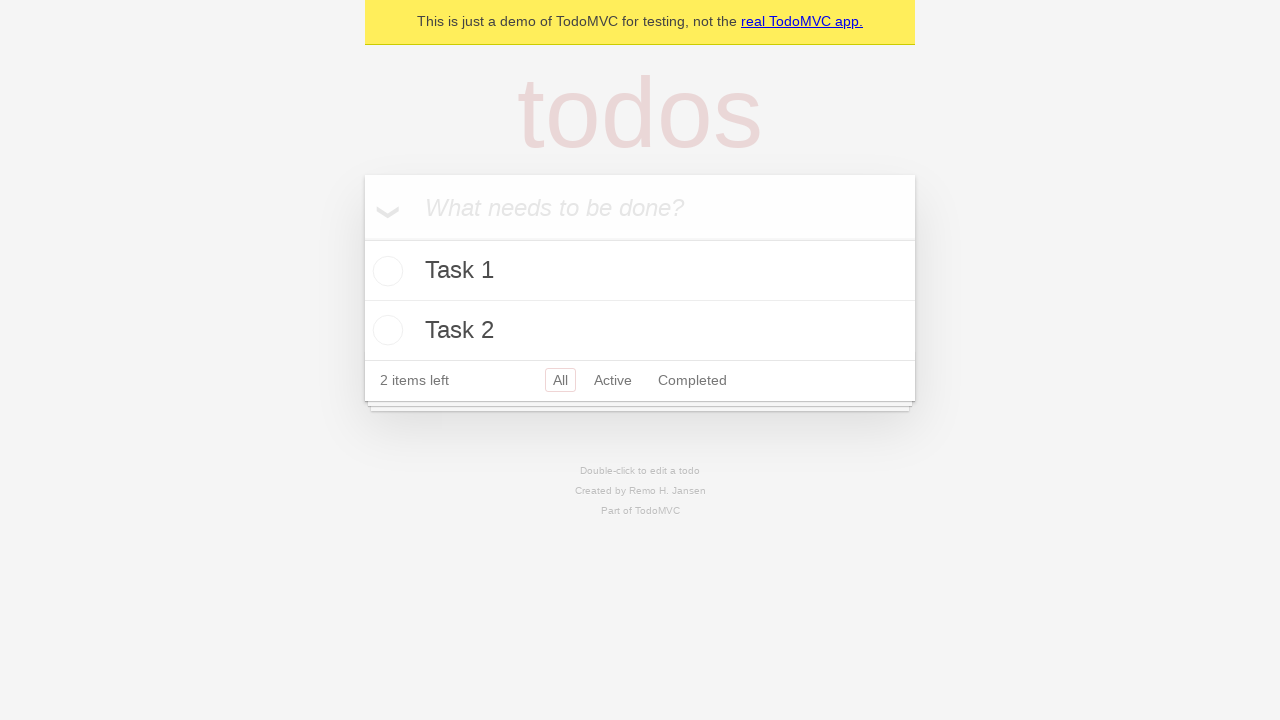

Checked the toggle checkbox for first todo item to mark it completed at (385, 271) on ul.todo-list li:nth-child(1) .toggle
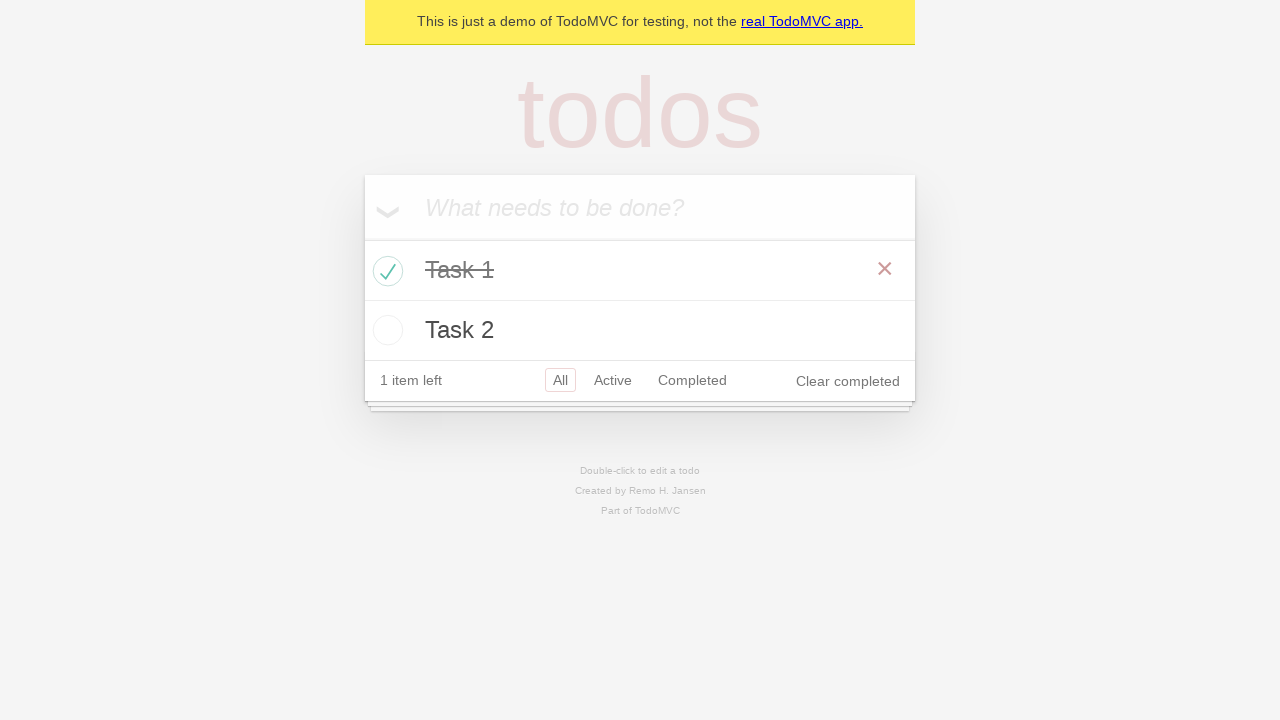

Located 3 filter buttons
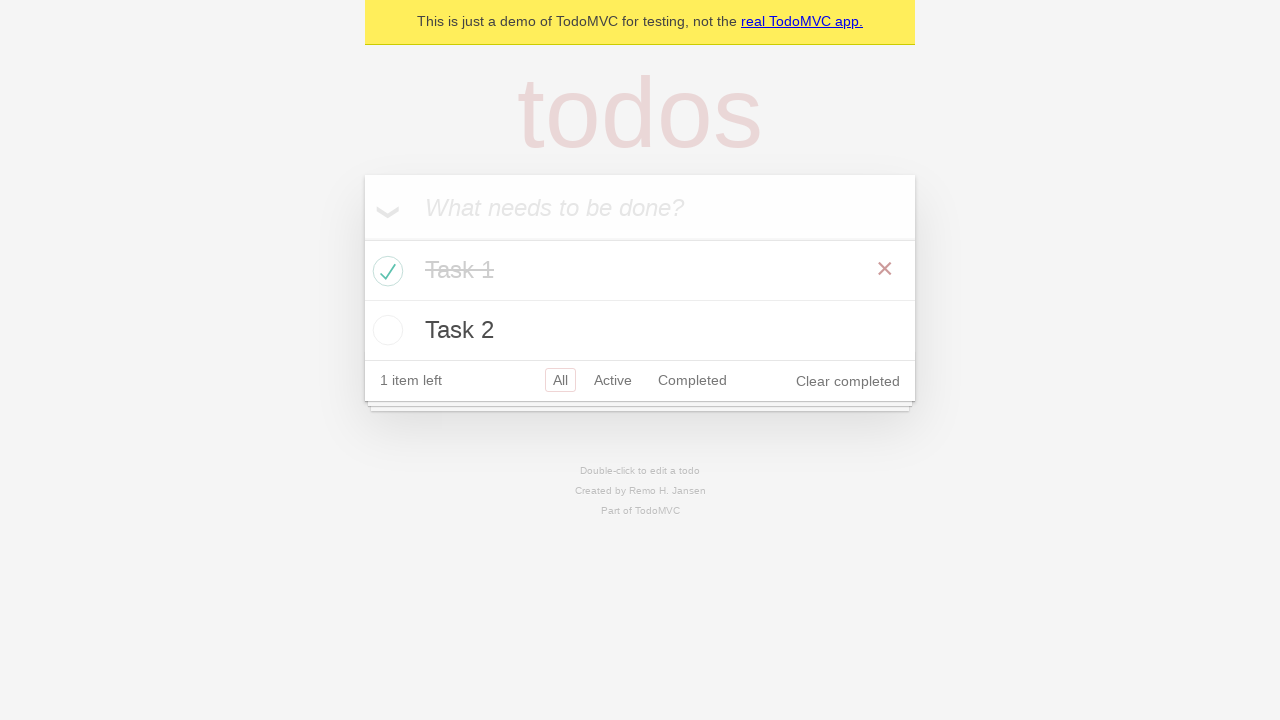

Clicked the 'Completed' filter button at (692, 380) on ul.filters li >> nth=2
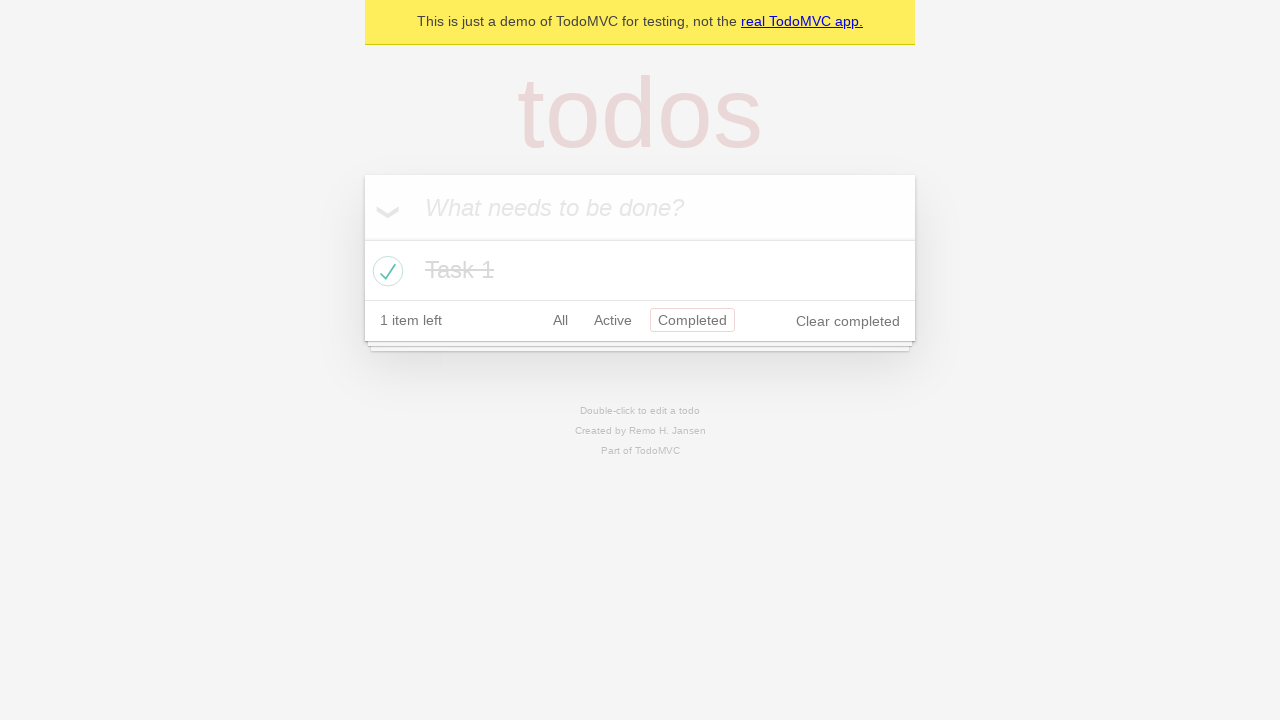

Located 1 todo items in the list
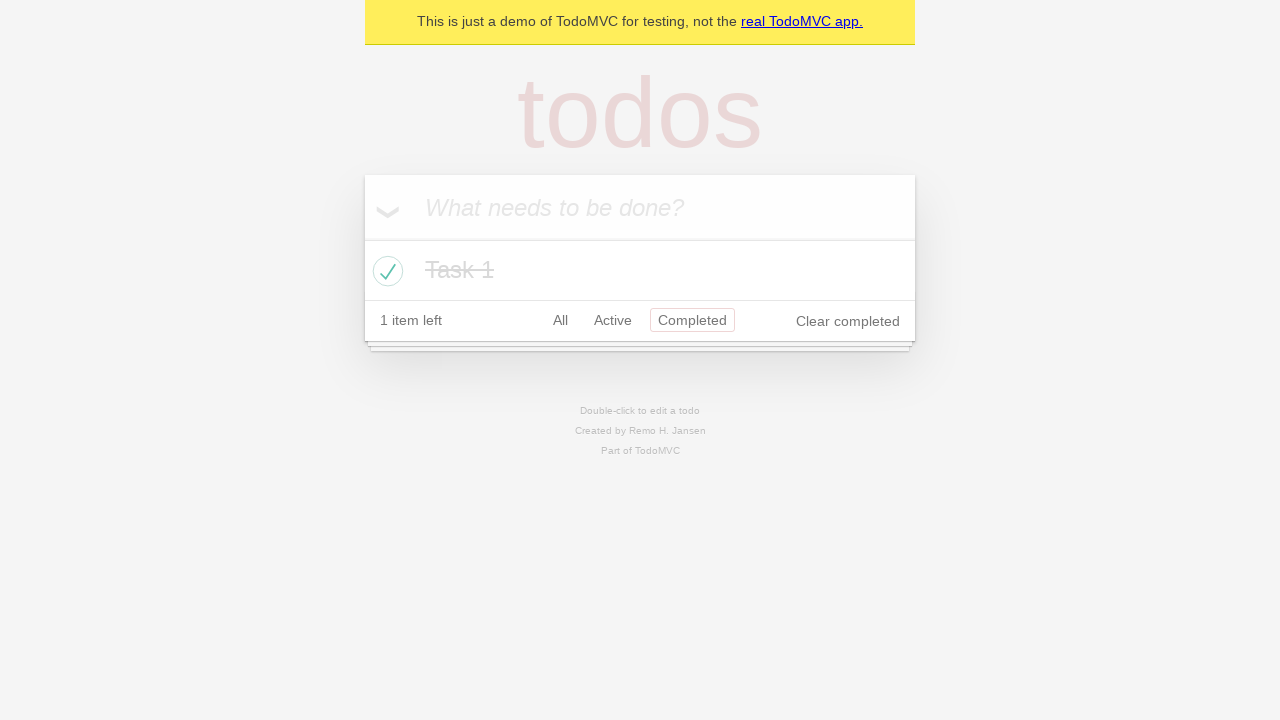

Verified that only 1 todo item is displayed
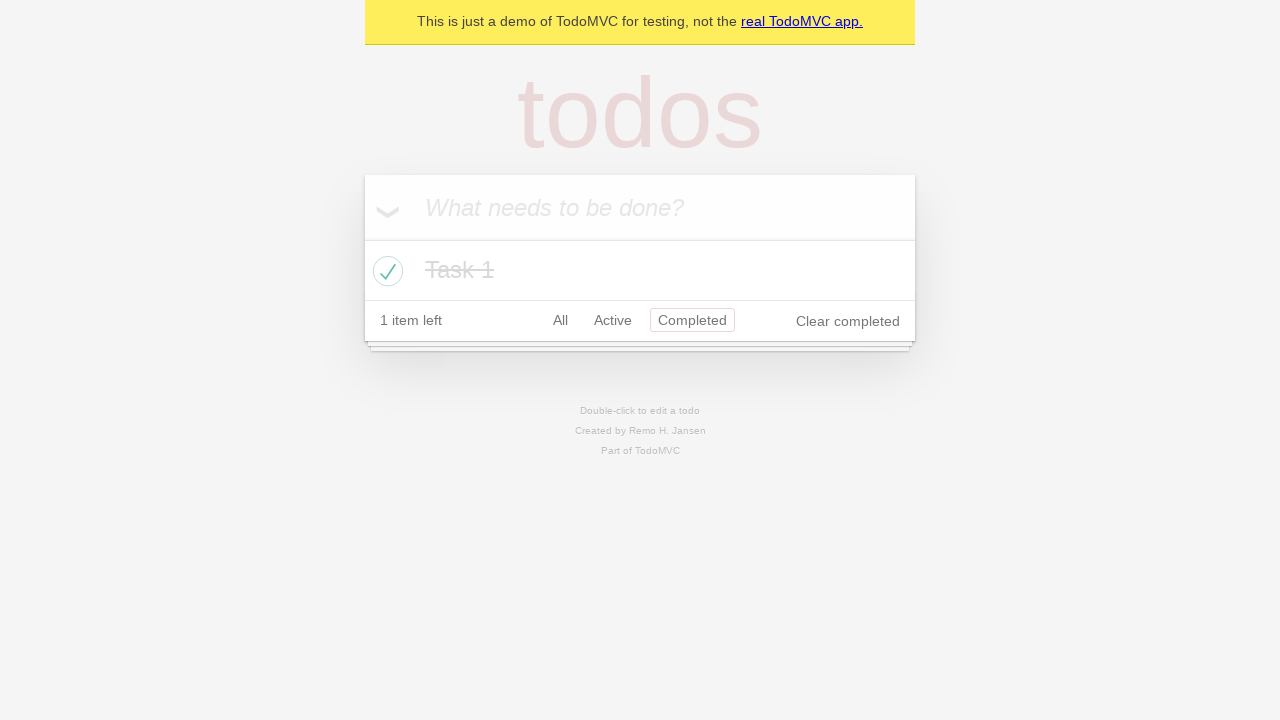

Verified that the displayed item is 'Task 1'
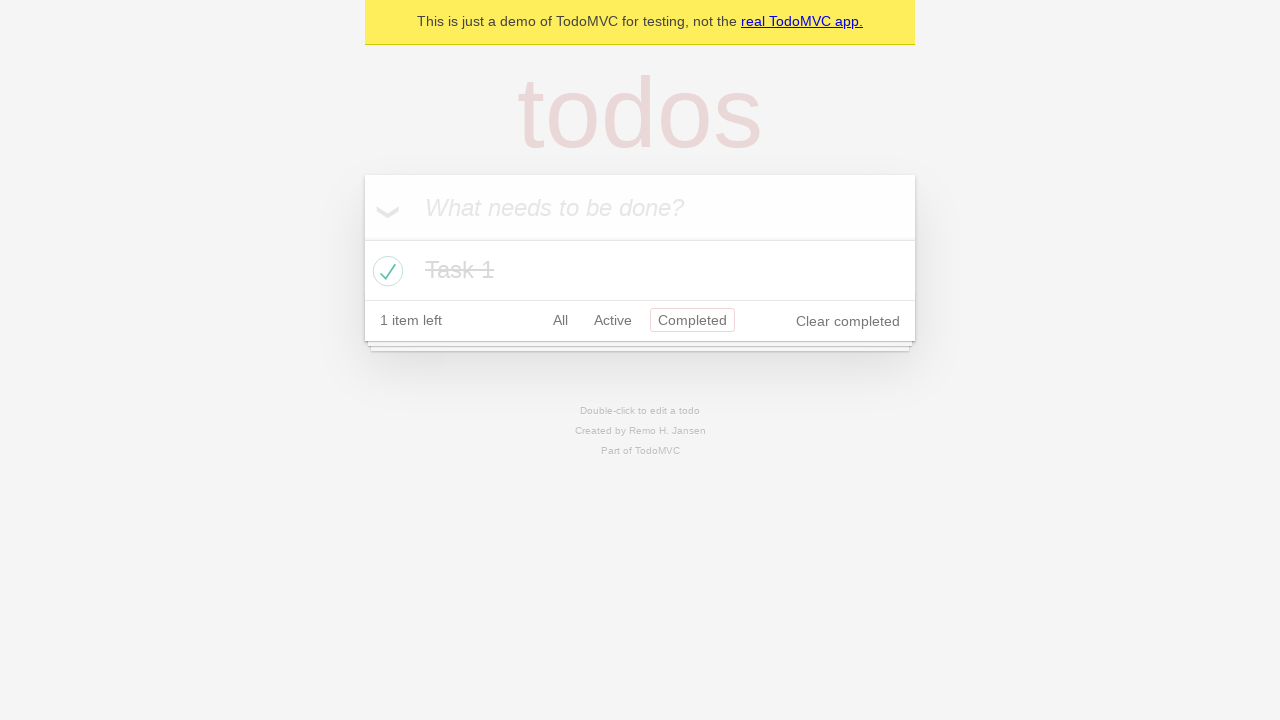

Verified that the displayed item has 'completed' class attribute
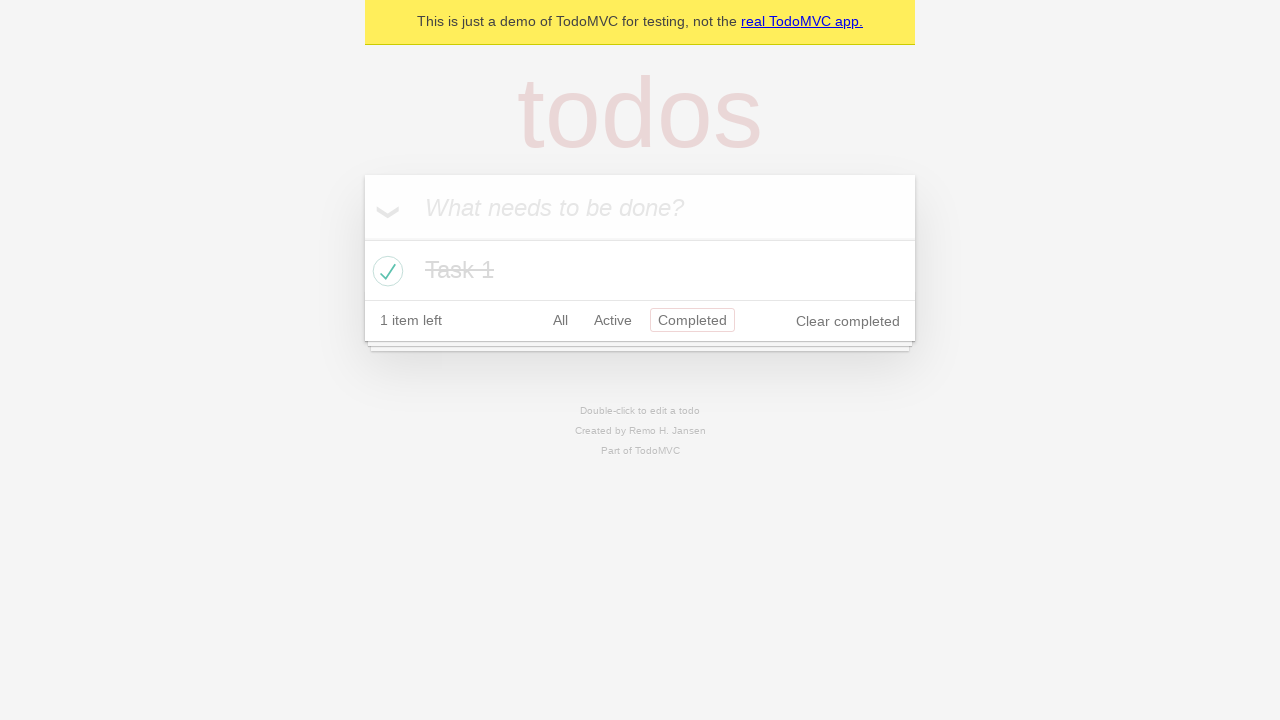

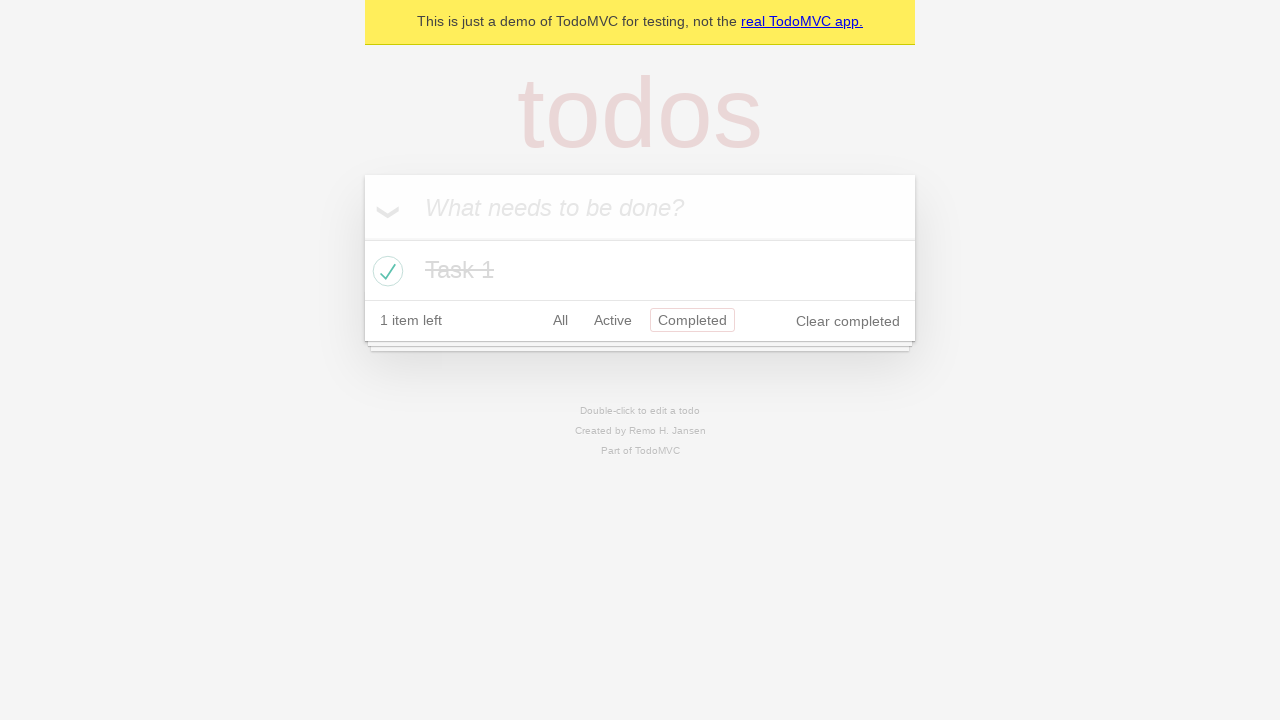